Solves a mathematical captcha by extracting a value from an element attribute, calculating the result, and submitting the form with checkbox and radio button selections

Starting URL: http://suninjuly.github.io/get_attribute.html

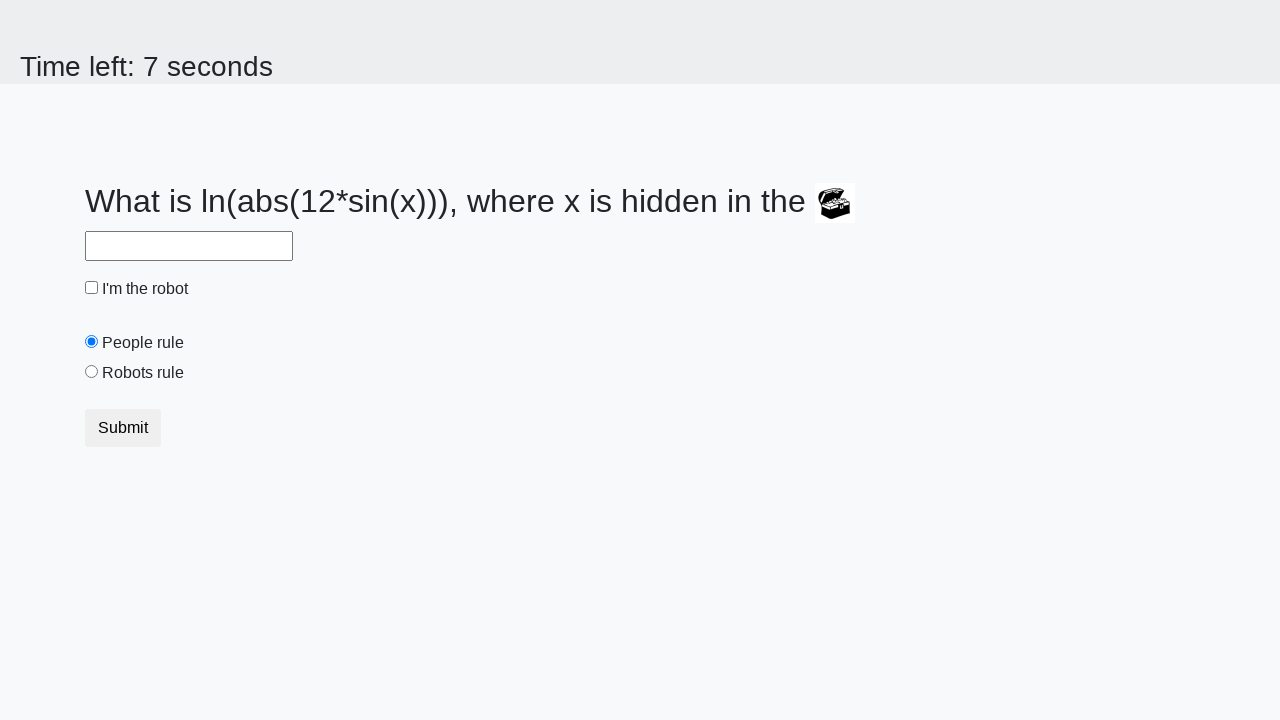

Located treasure element
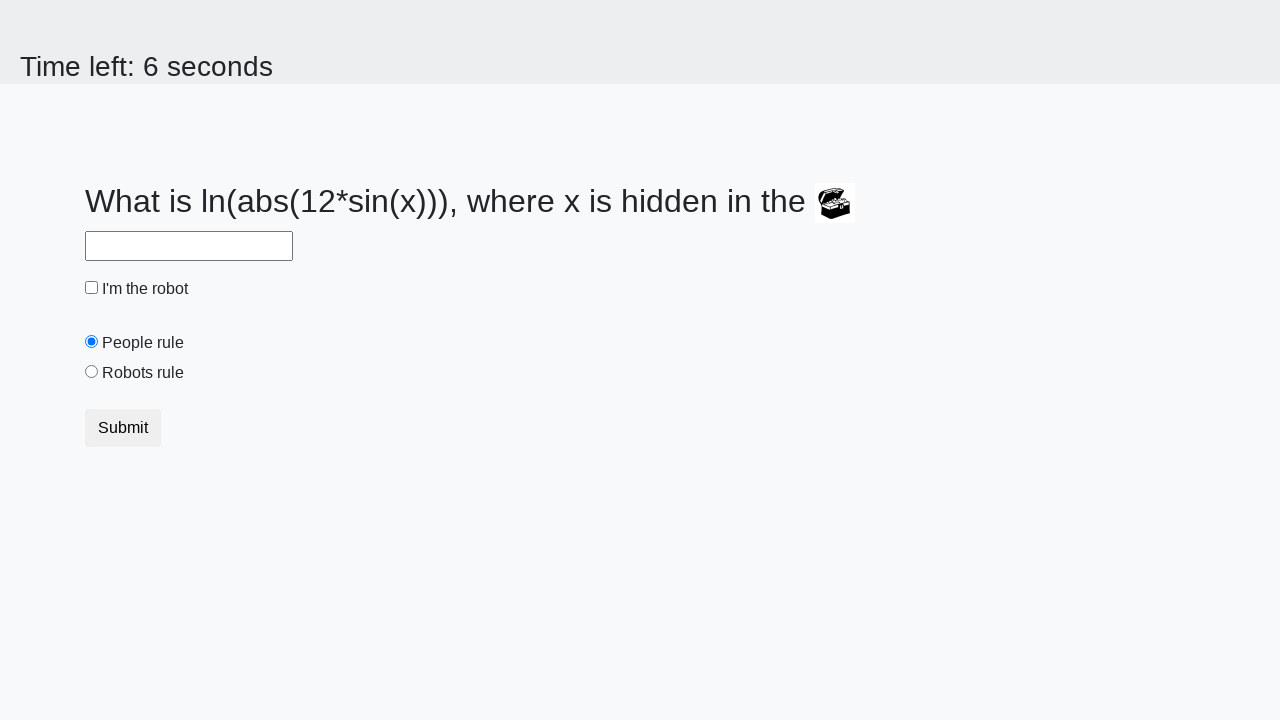

Extracted valuex attribute from treasure element
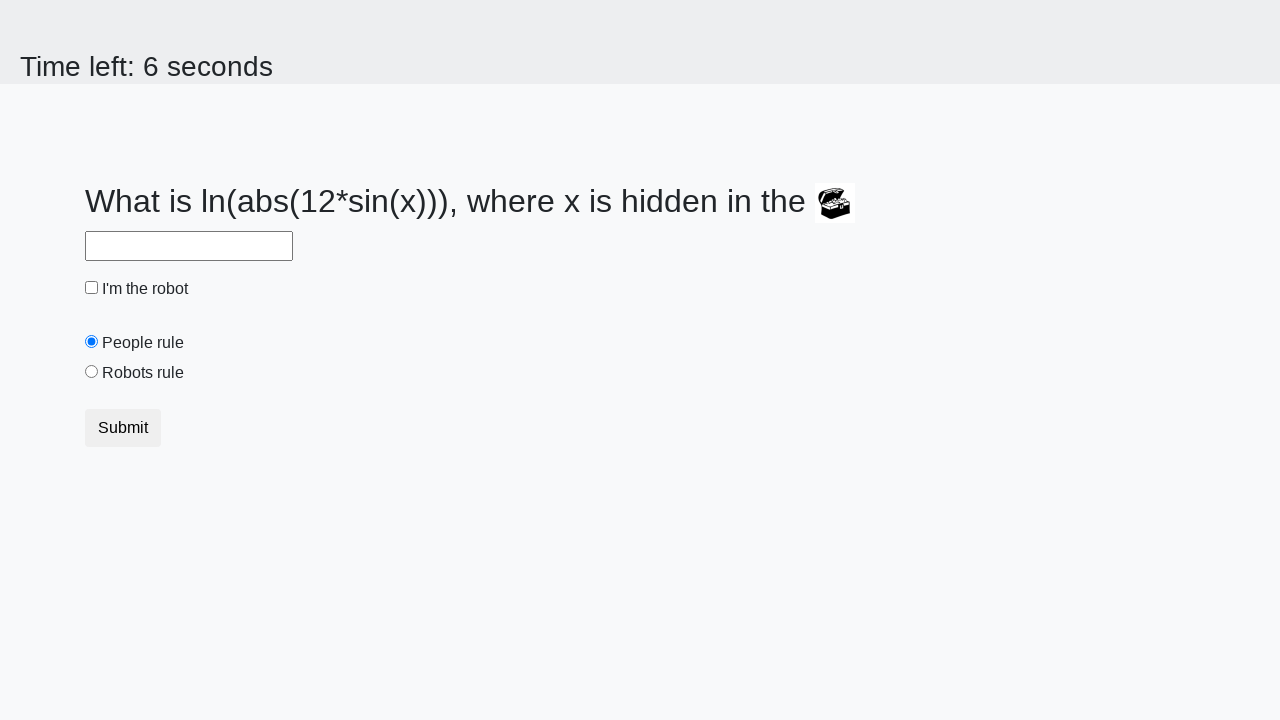

Calculated mathematical result: log(abs(12 * sin(x)))
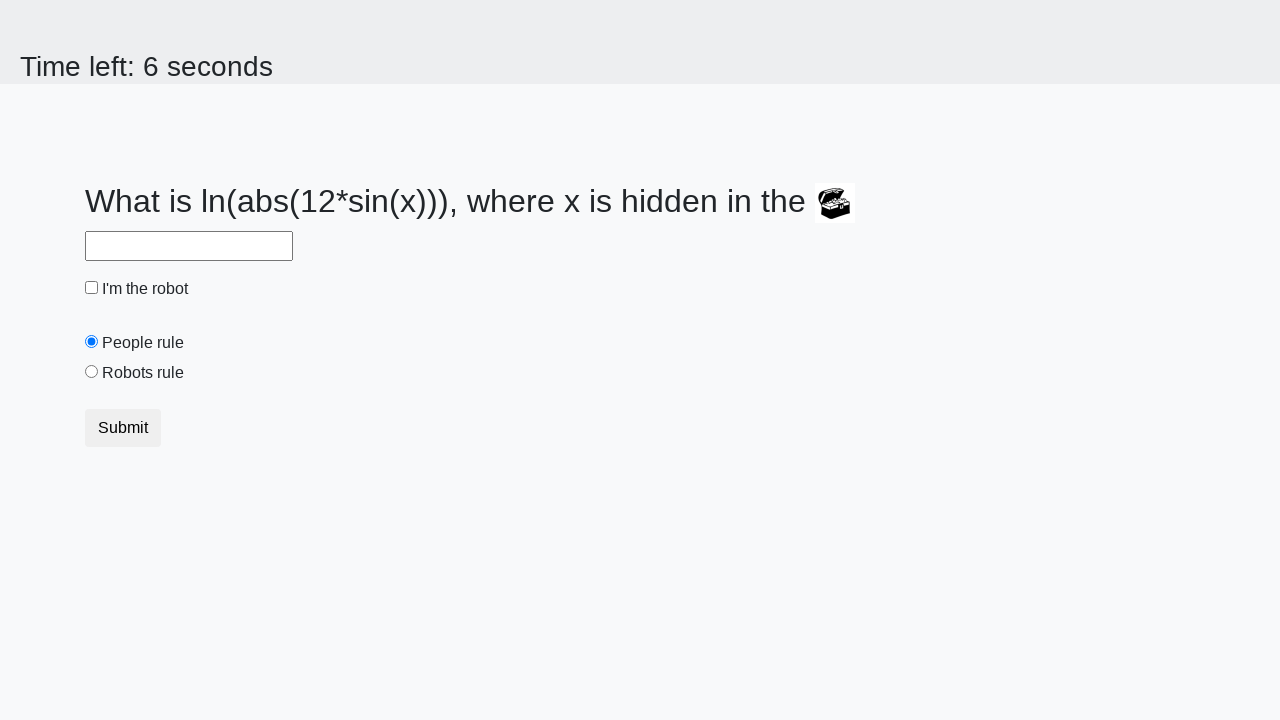

Filled answer field with calculated result on #answer
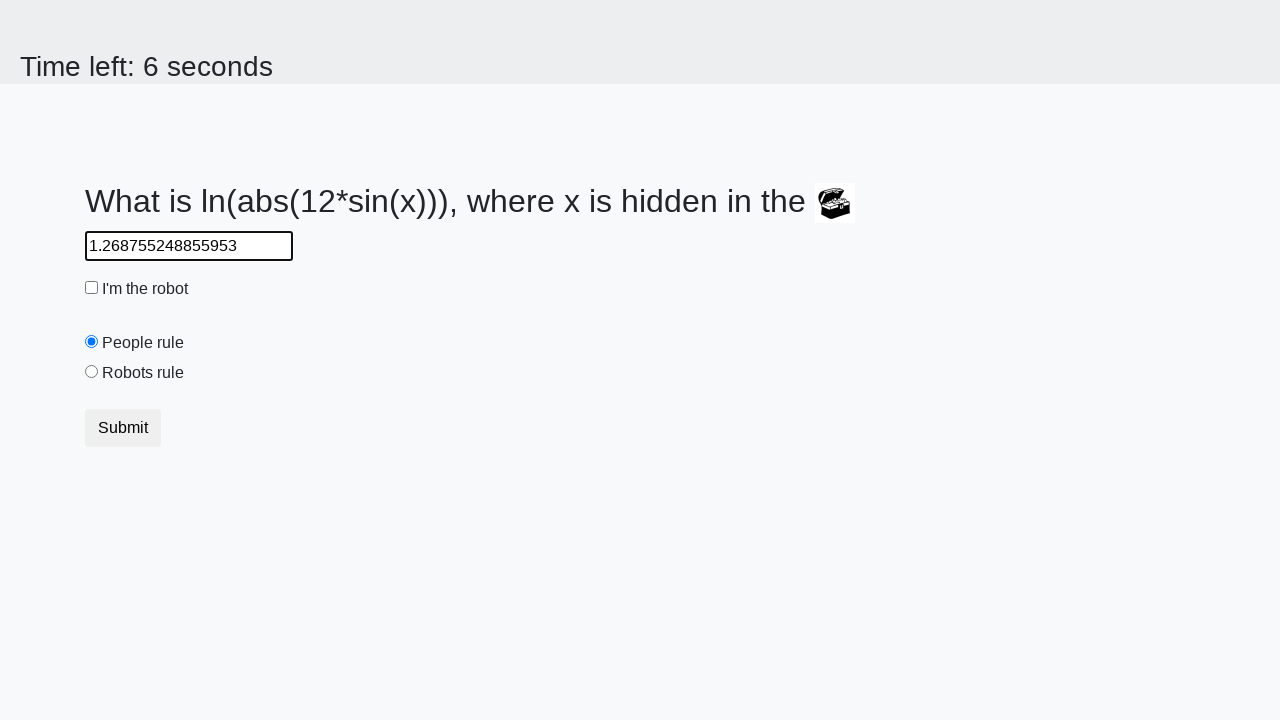

Clicked robot checkbox at (92, 288) on #robotCheckbox
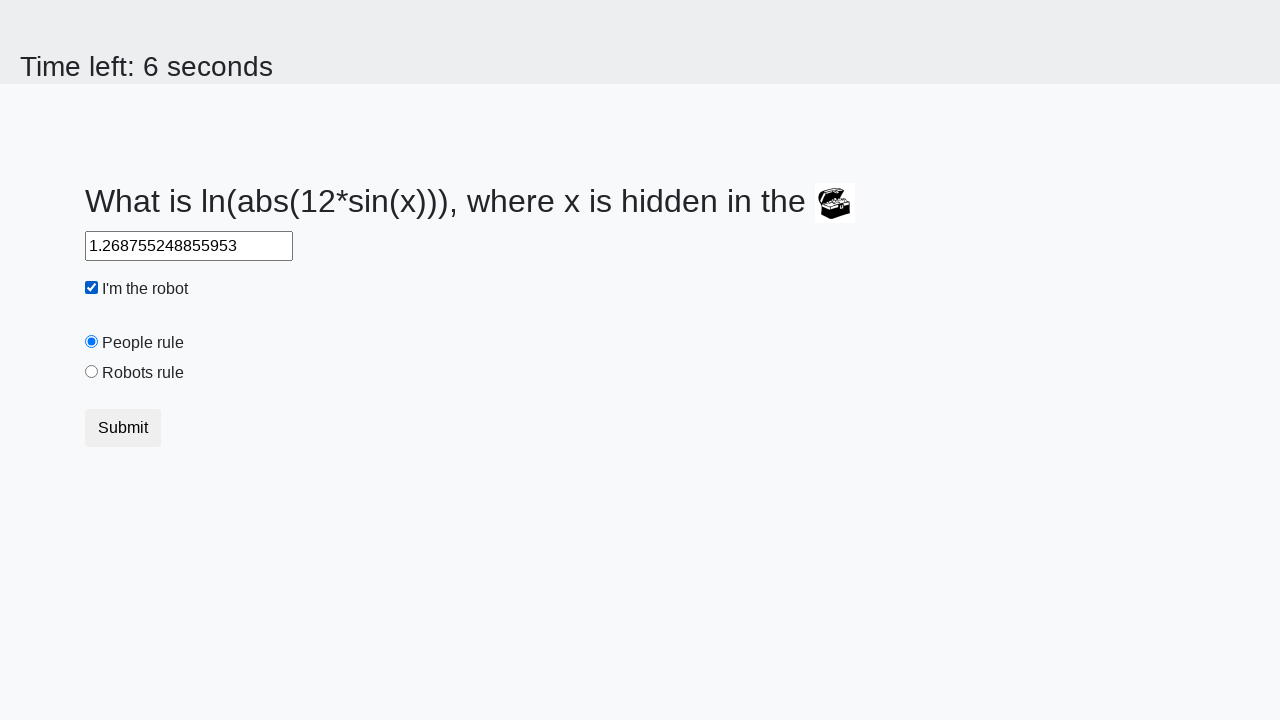

Clicked robots rule radio button at (92, 372) on #robotsRule
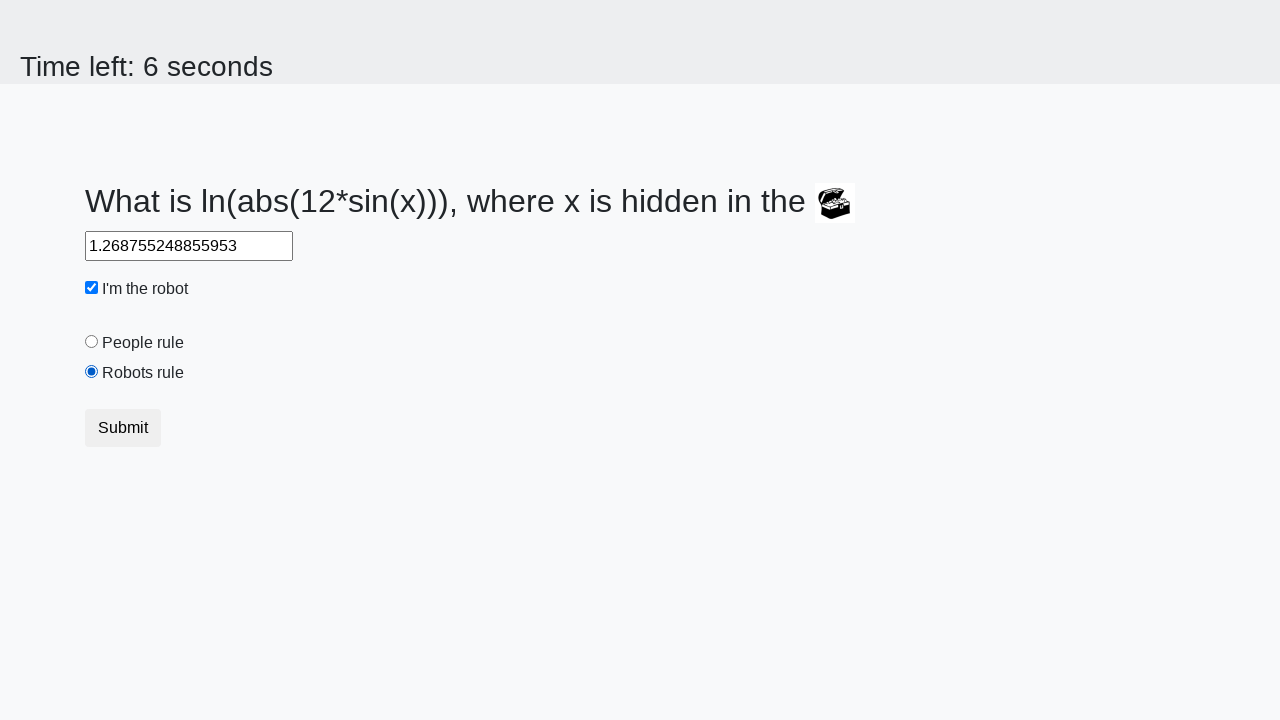

Submitted form by clicking submit button at (123, 428) on .btn-default
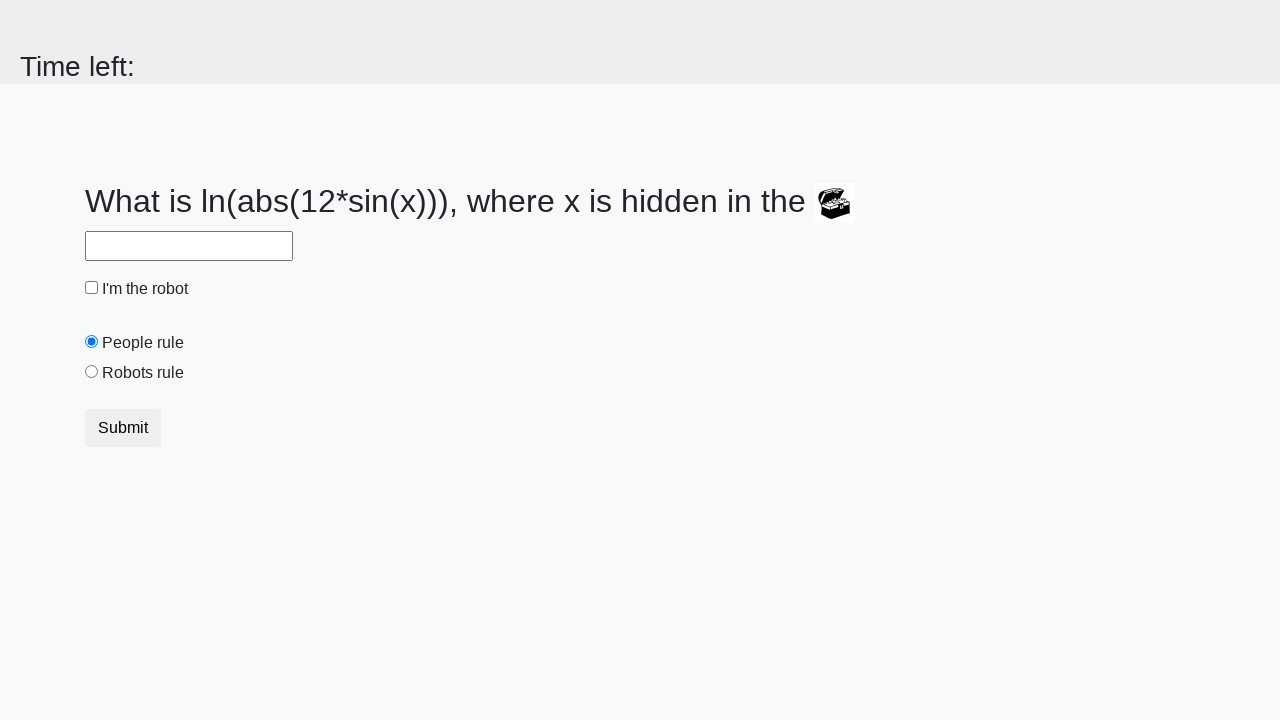

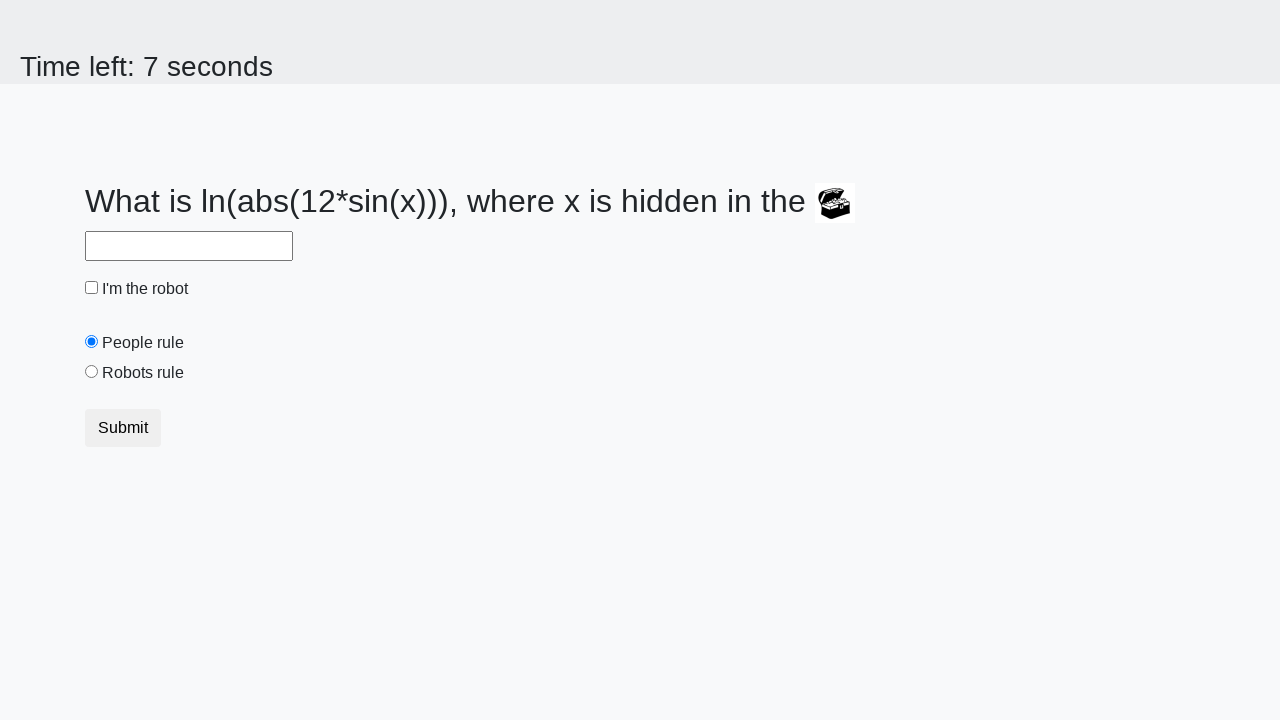